Tests dropdown selection functionality by selecting currency options using different methods (by index and by value)

Starting URL: https://rahulshettyacademy.com/dropdownsPractise/

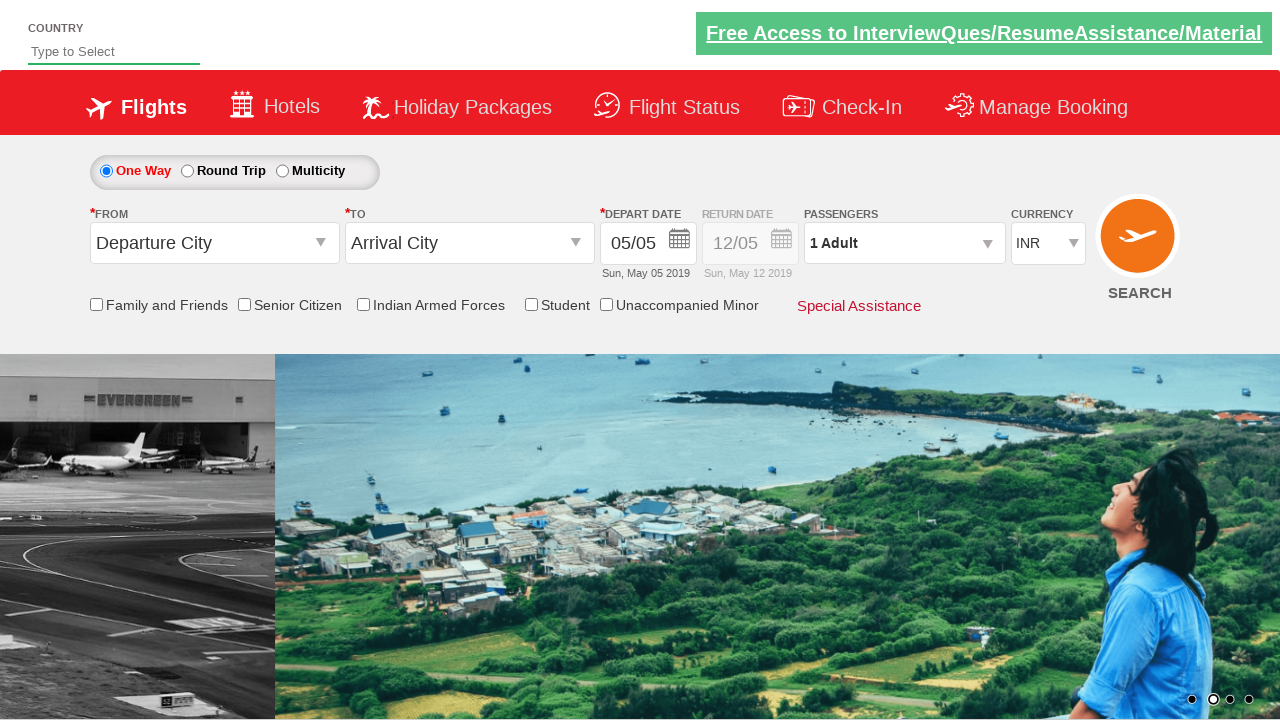

Located currency dropdown element
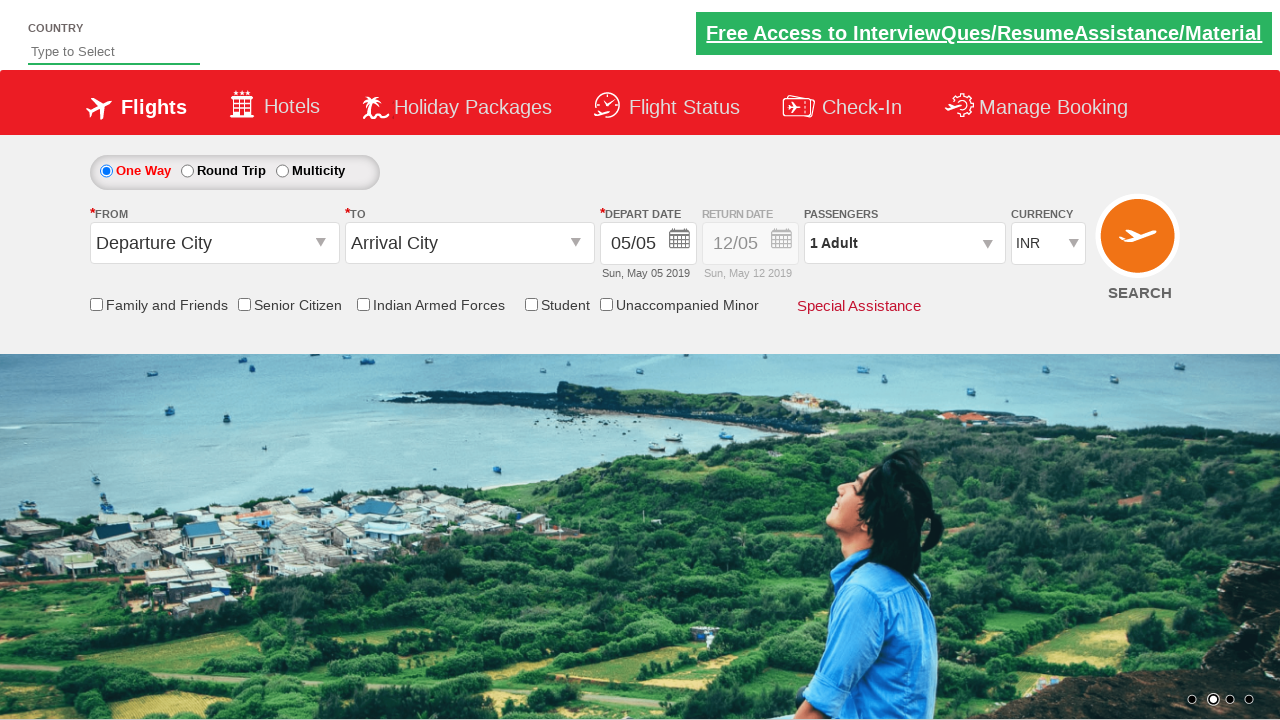

Selected AED currency by index 2 on #ctl00_mainContent_DropDownListCurrency
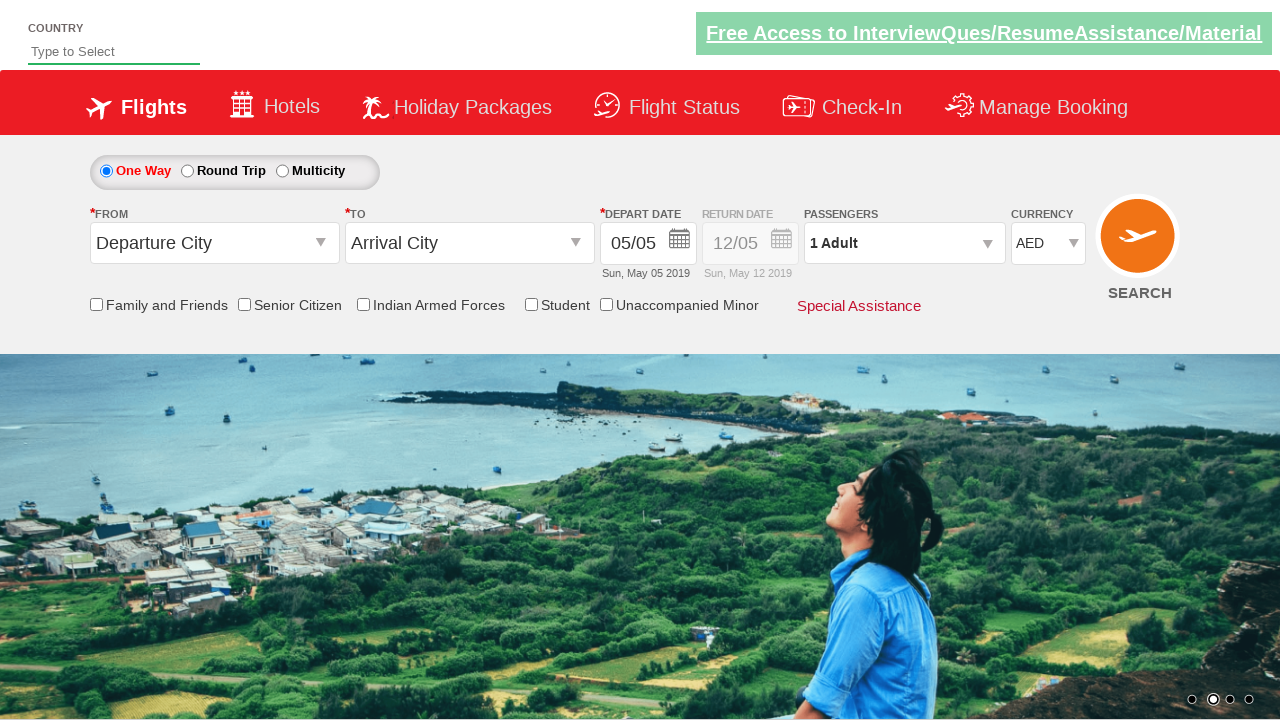

Selected INR currency by value on #ctl00_mainContent_DropDownListCurrency
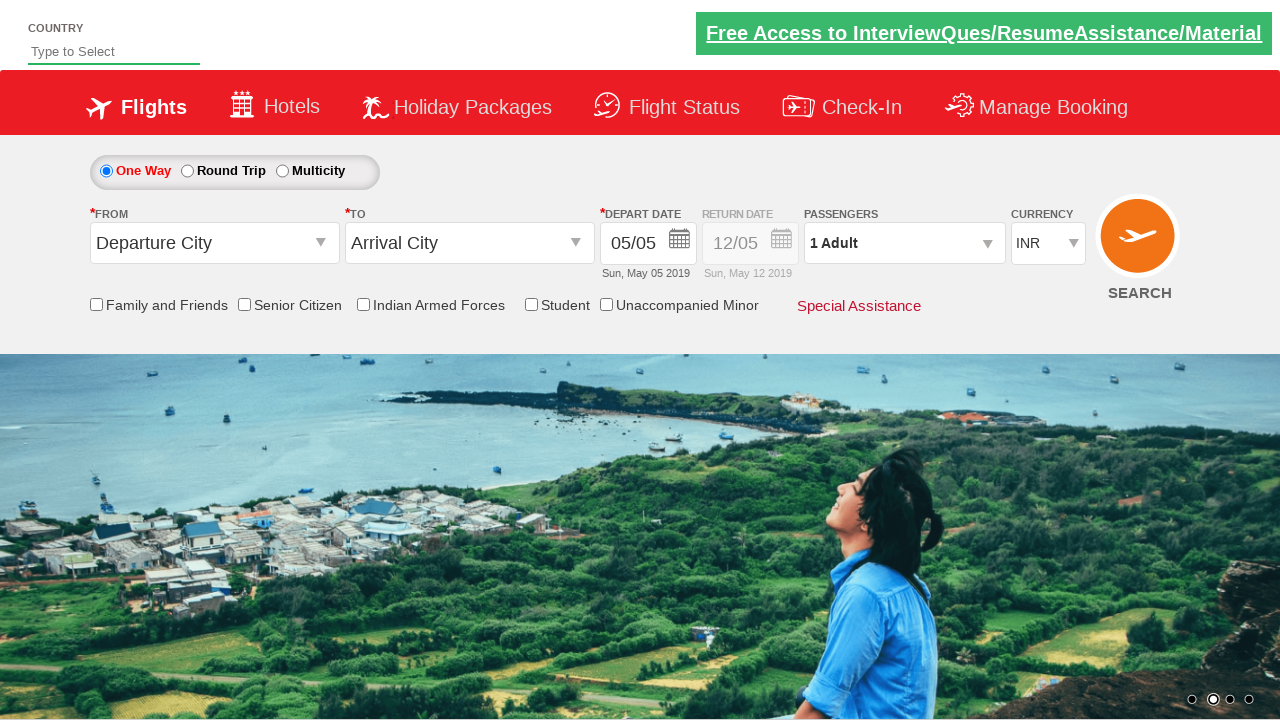

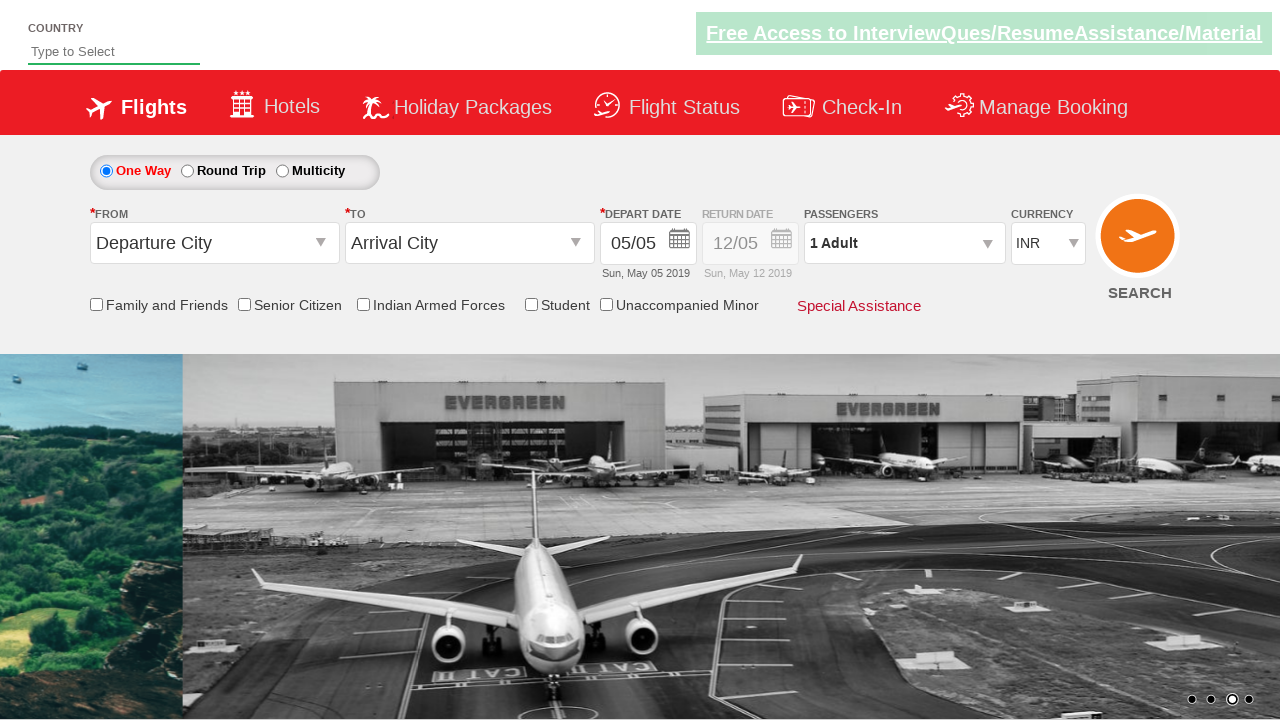